Tests dropdown functionality by selecting an option and navigating to the modal page

Starting URL: https://formy-project.herokuapp.com/

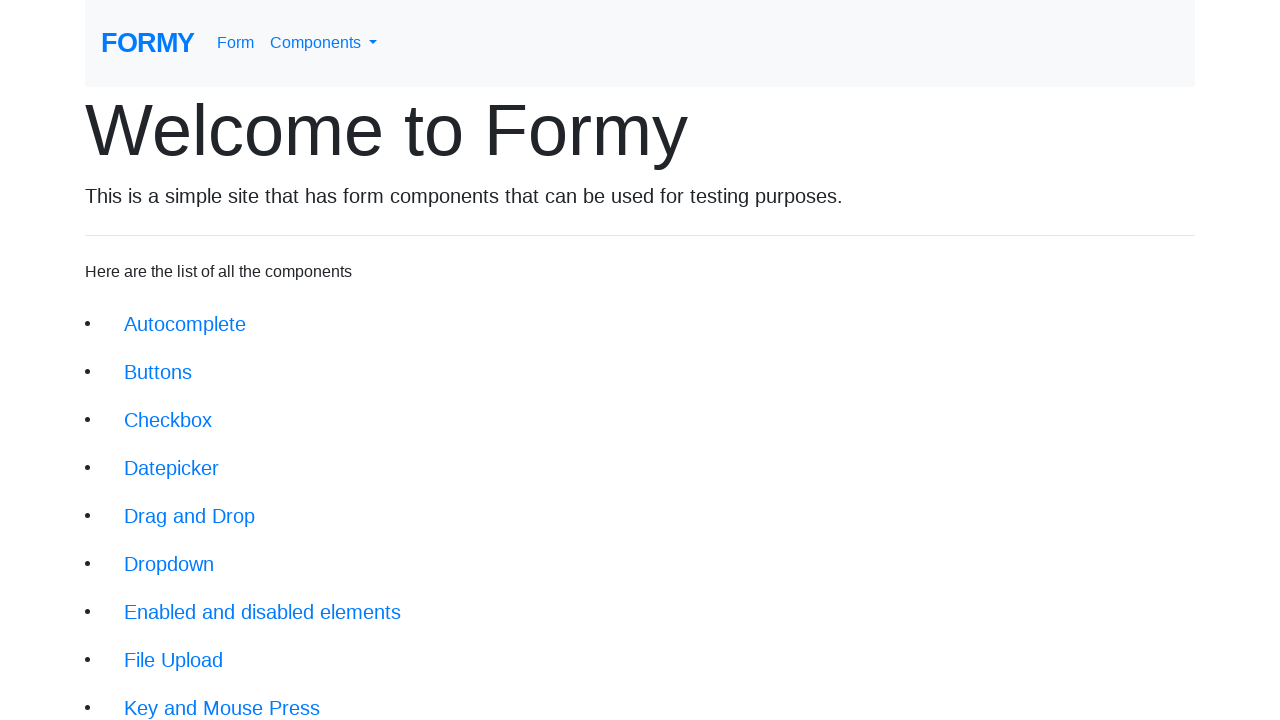

Clicked on Dropdown link at (169, 564) on xpath=//li/a[@href='/dropdown']
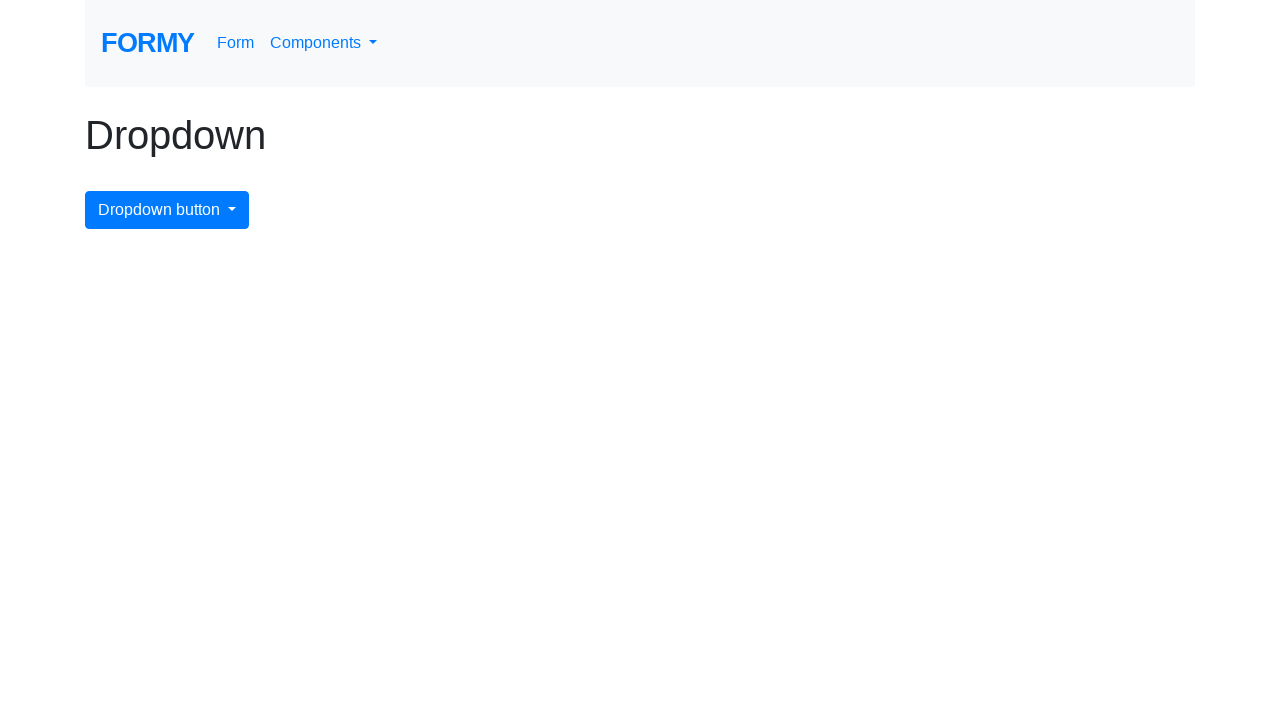

Clicked on dropdown button to open menu at (167, 210) on xpath=//div[@class='dropdown']//button[@id='dropdownMenuButton']
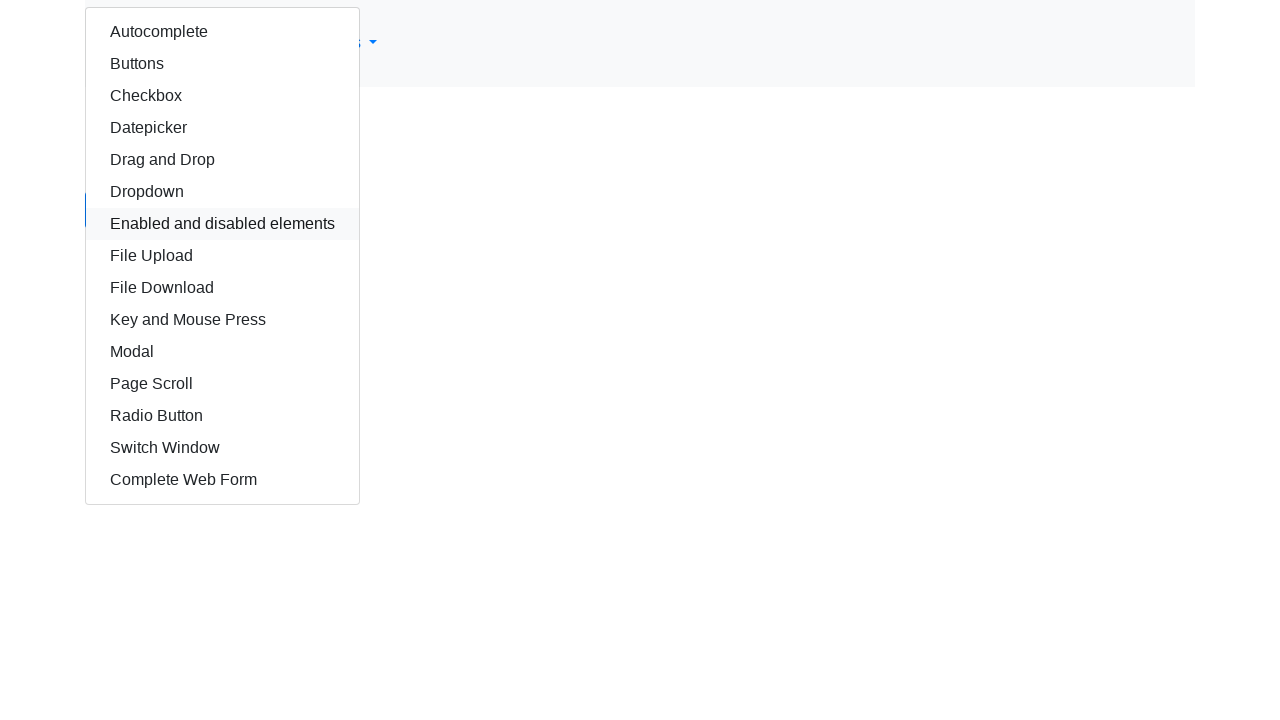

Selected modal option from dropdown menu at (222, 352) on xpath=/html/body/div/div/div/a[11]
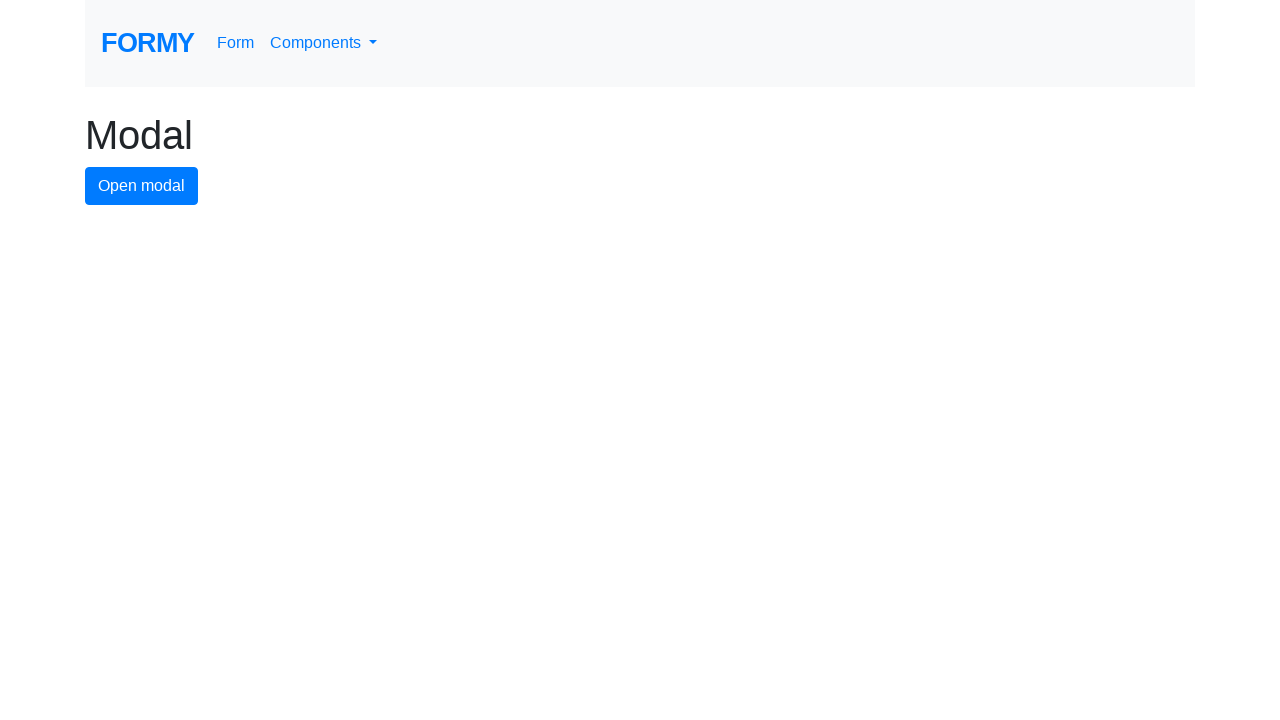

Verified modal page header displays 'Modal'
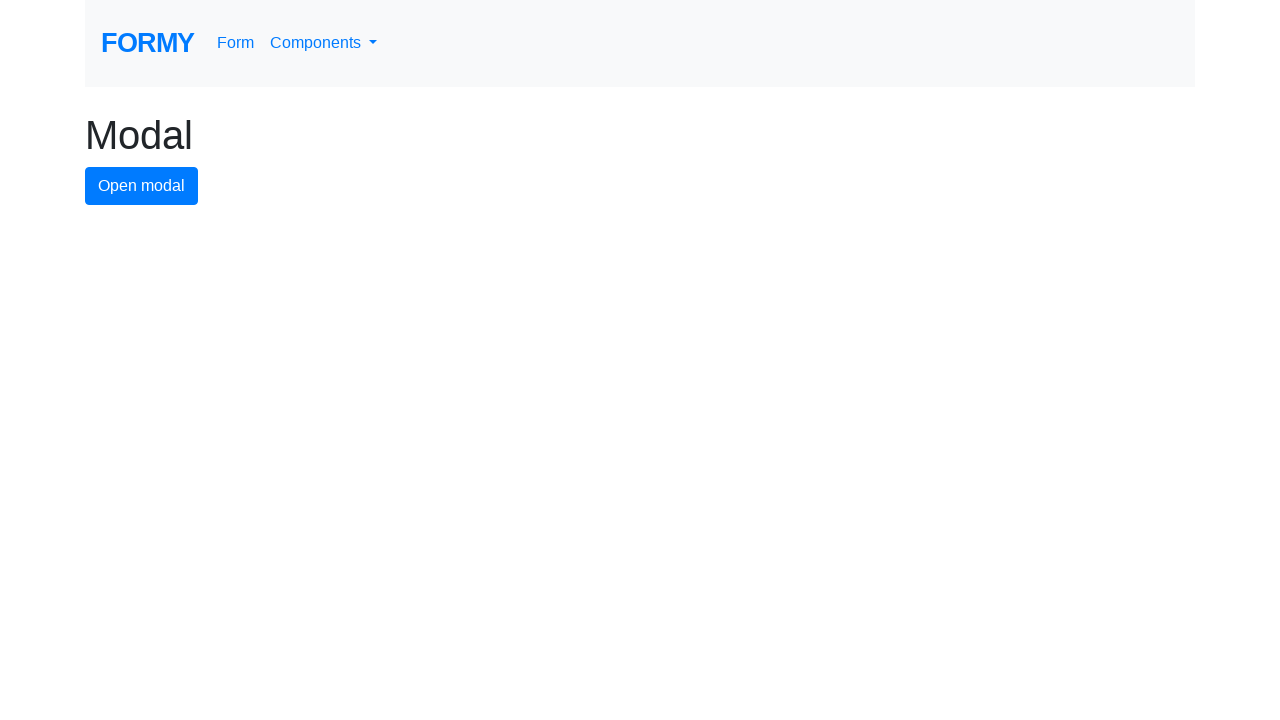

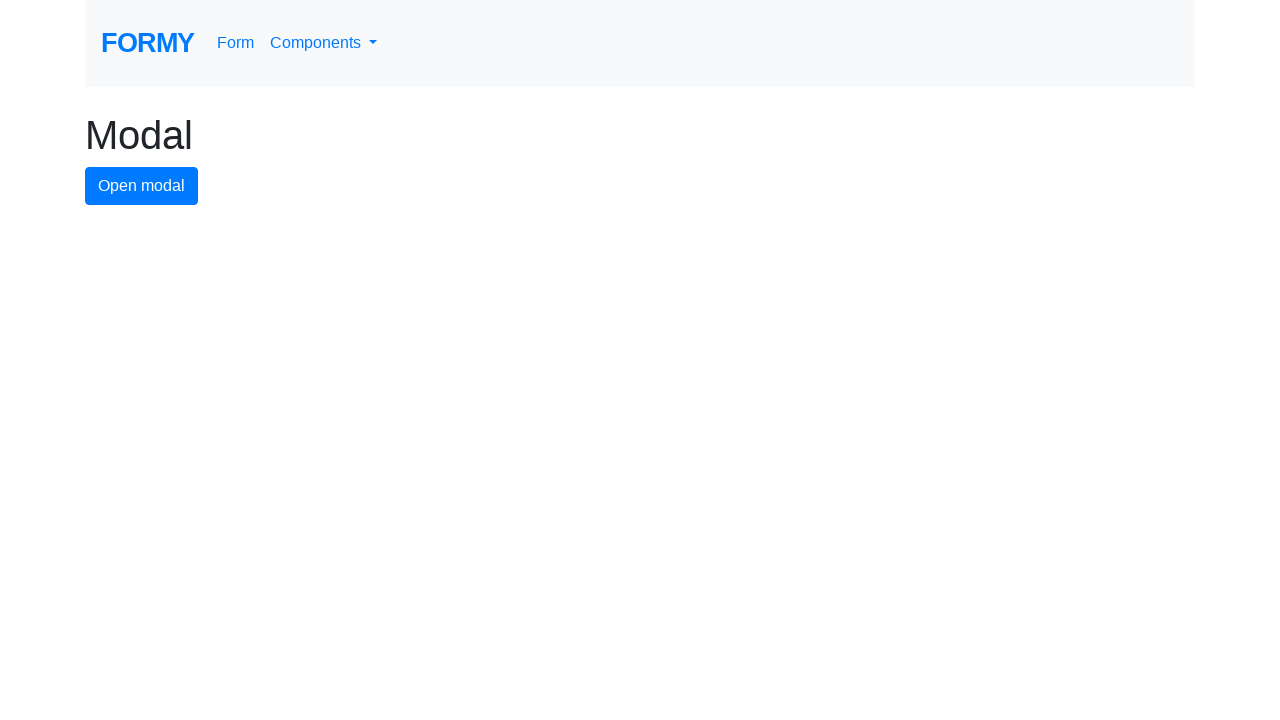